Tests a registration form by filling in required fields (first name, last name, email, phone, address) and verifying successful registration message appears.

Starting URL: http://suninjuly.github.io/registration1.html

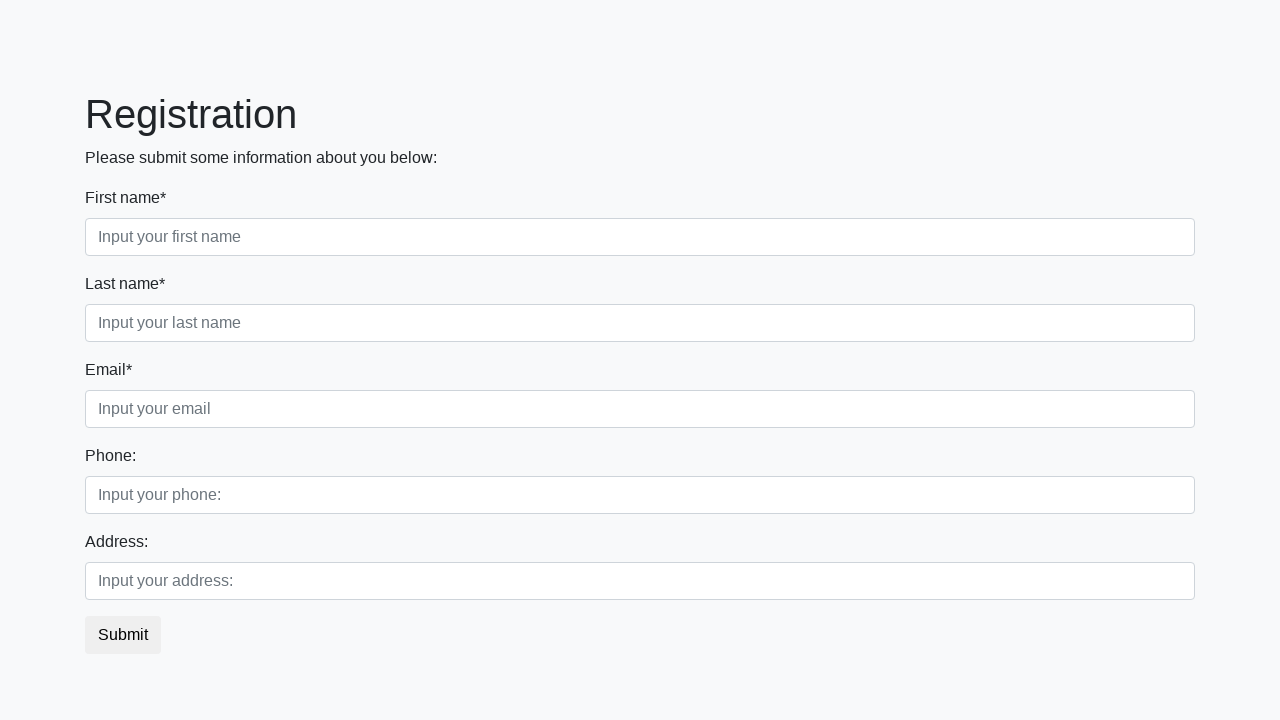

Navigated to registration form page
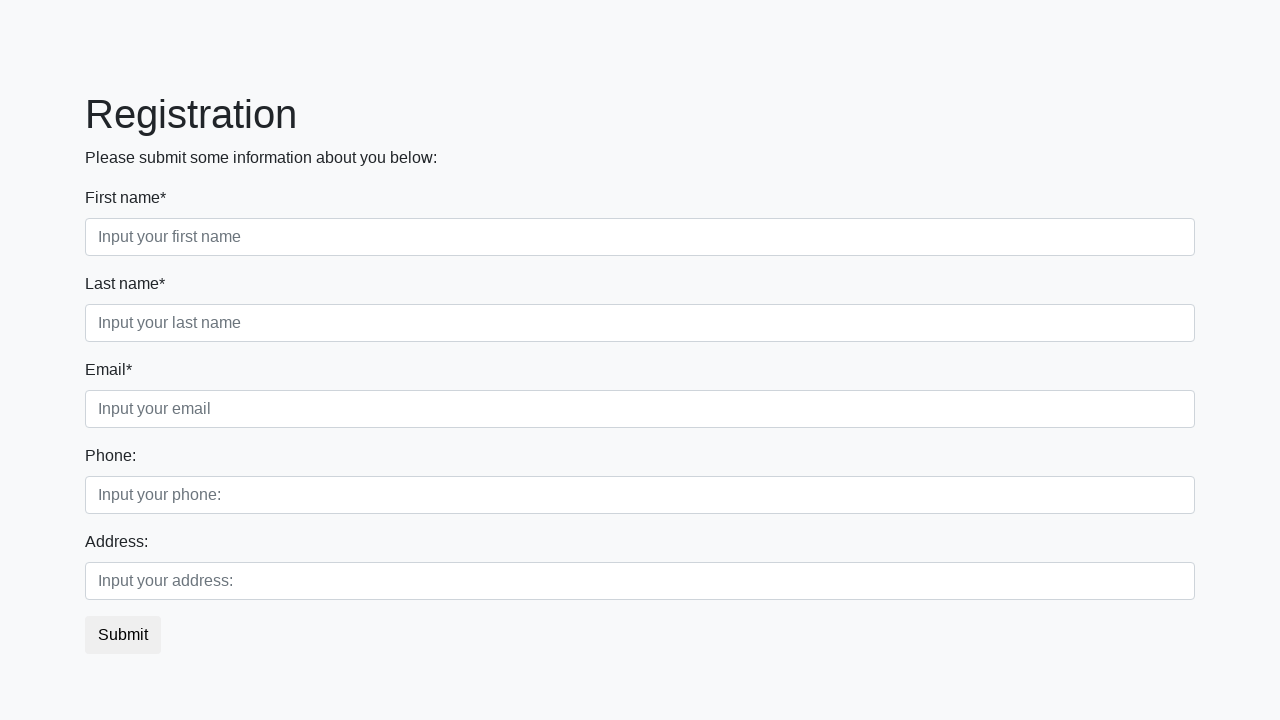

Filled first name field with 'Ivan' on .first_block .form-control.first
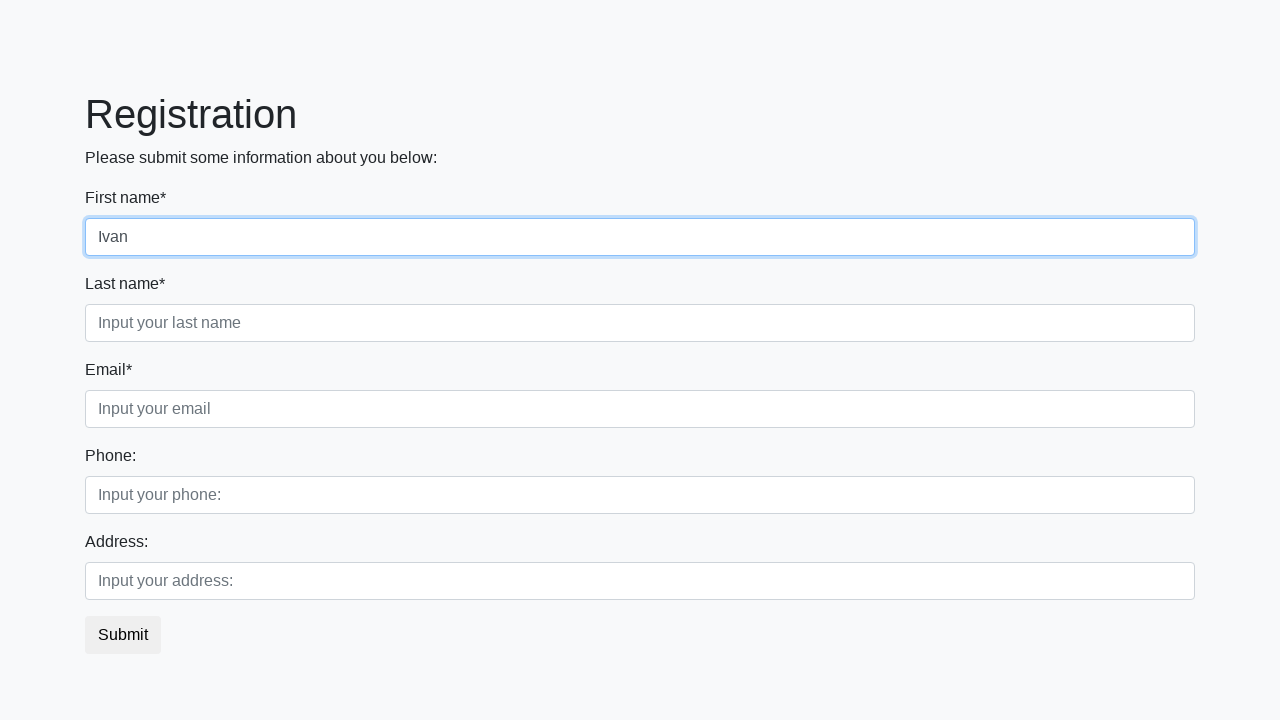

Filled last name field with 'Petrov' on .first_block .form-control.second
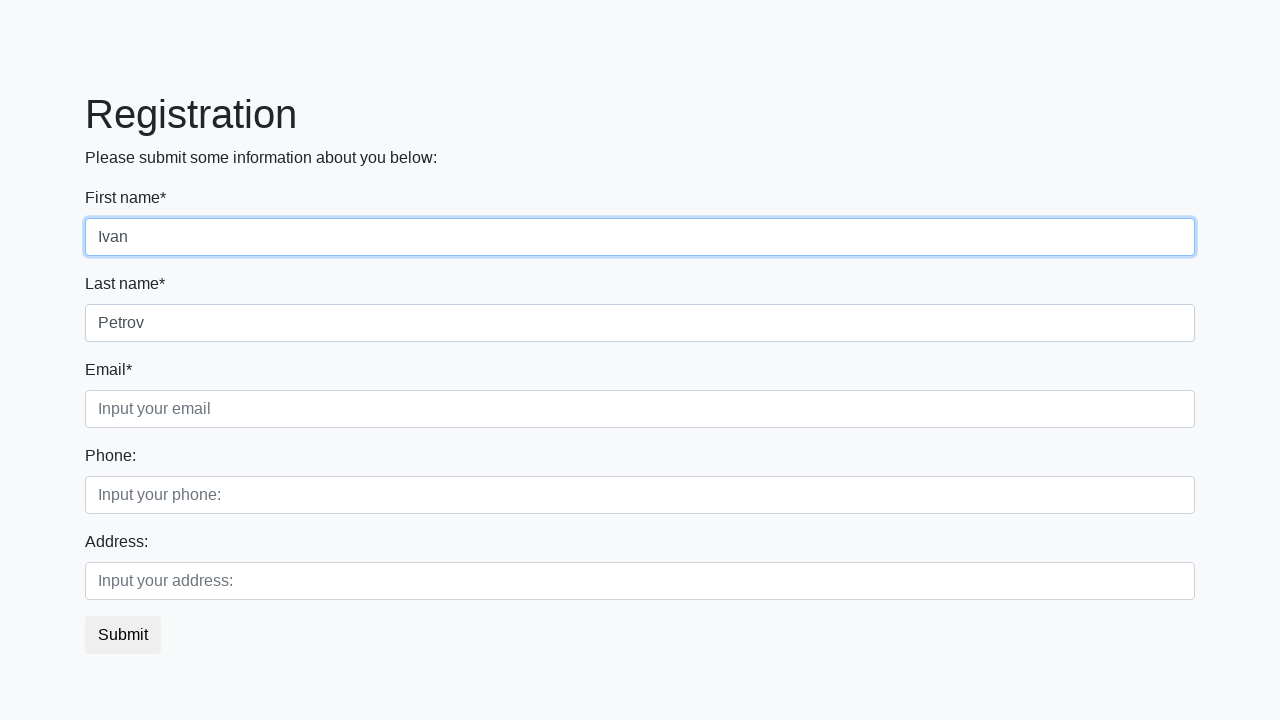

Filled email field with 'Smolensk@novere.ru' on .third
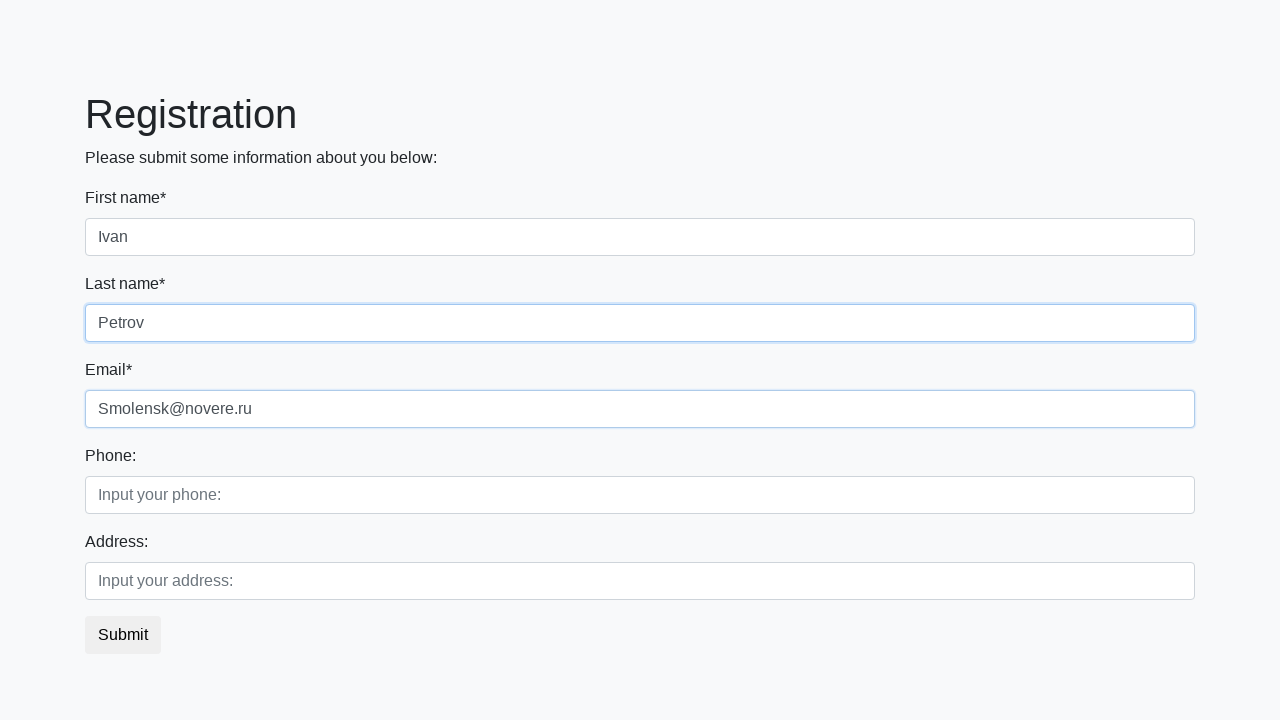

Filled phone field with '+3355544488866' on .second_block .form-control.first
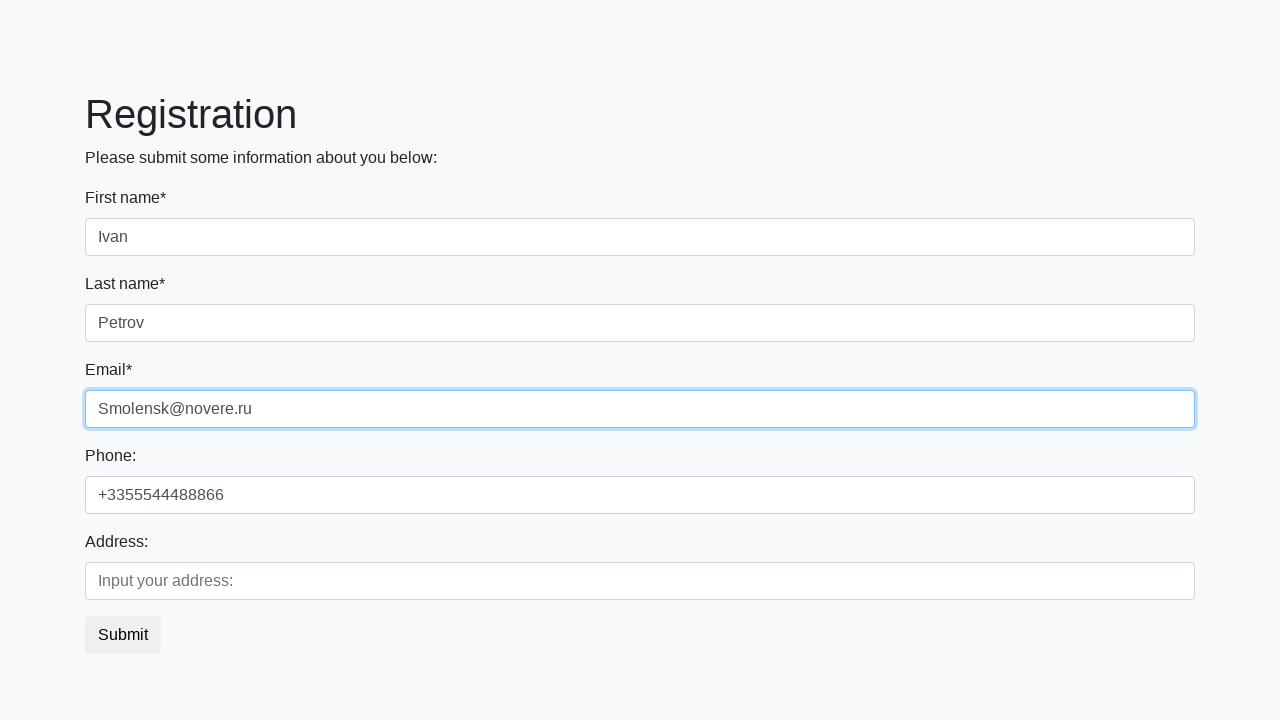

Filled address field with 'Nowere' on .second_block .form-control.second
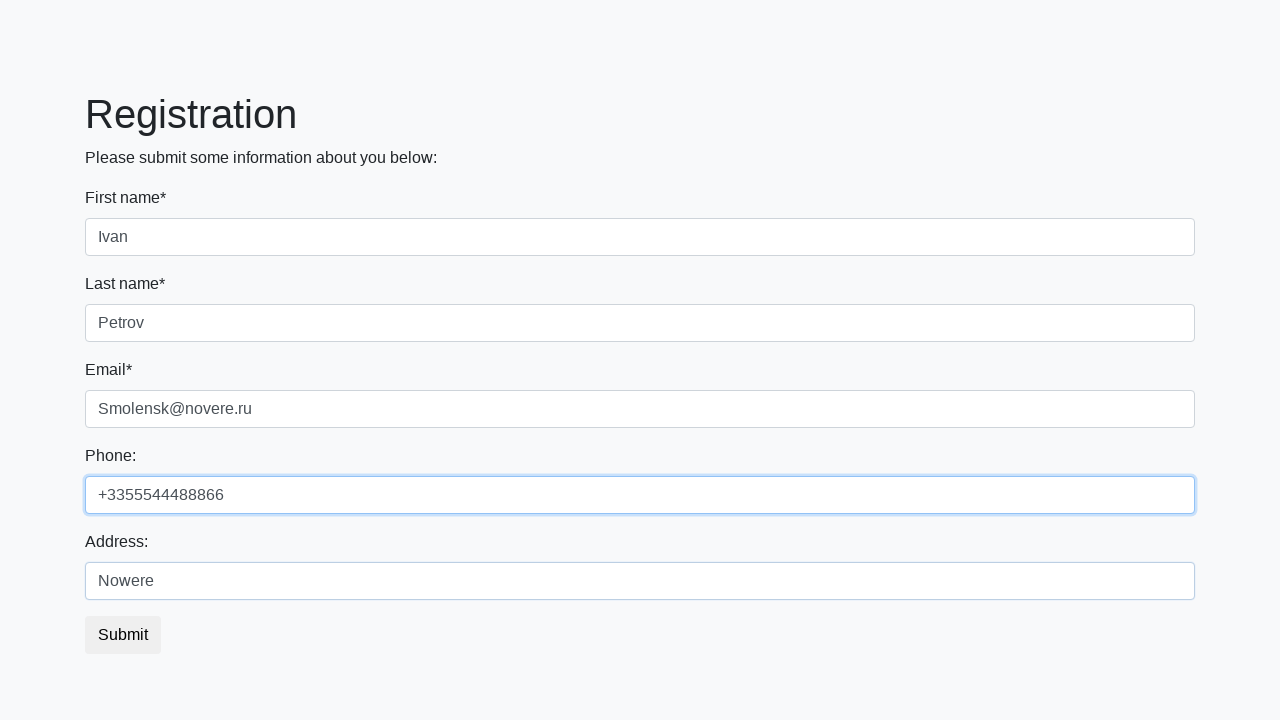

Clicked submit button to register at (123, 635) on button.btn
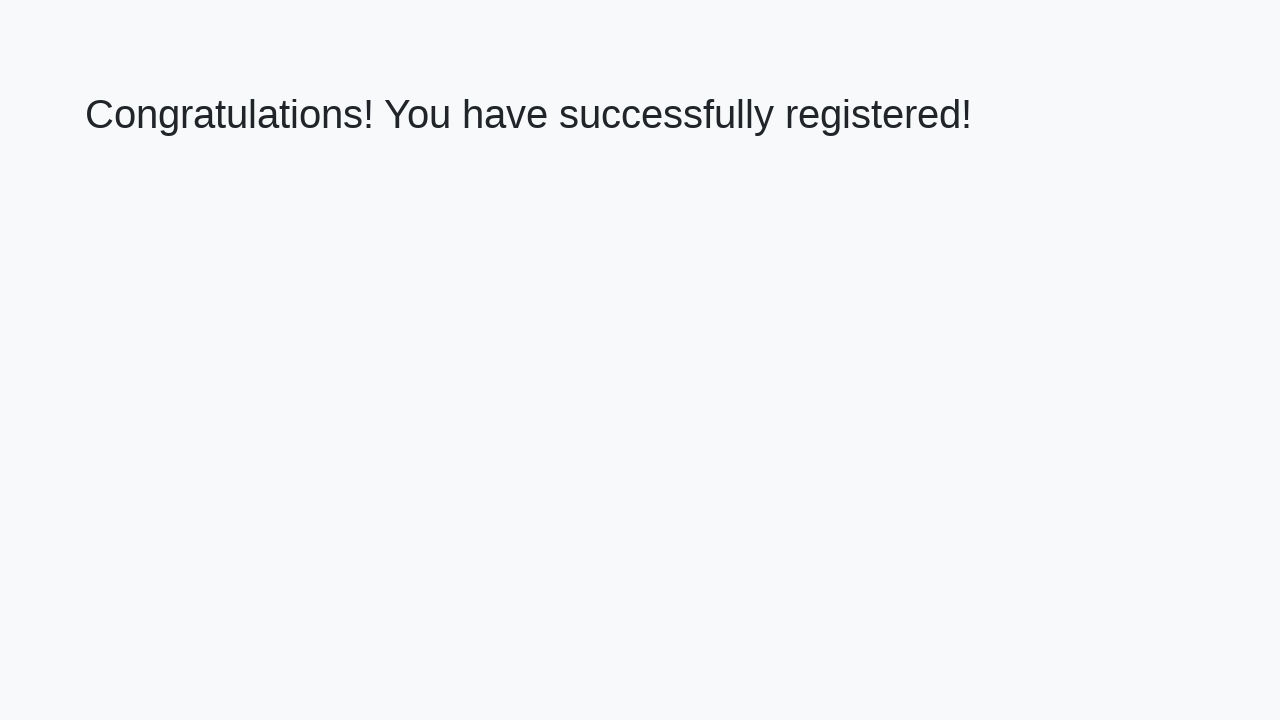

Registration successful - confirmation message appeared
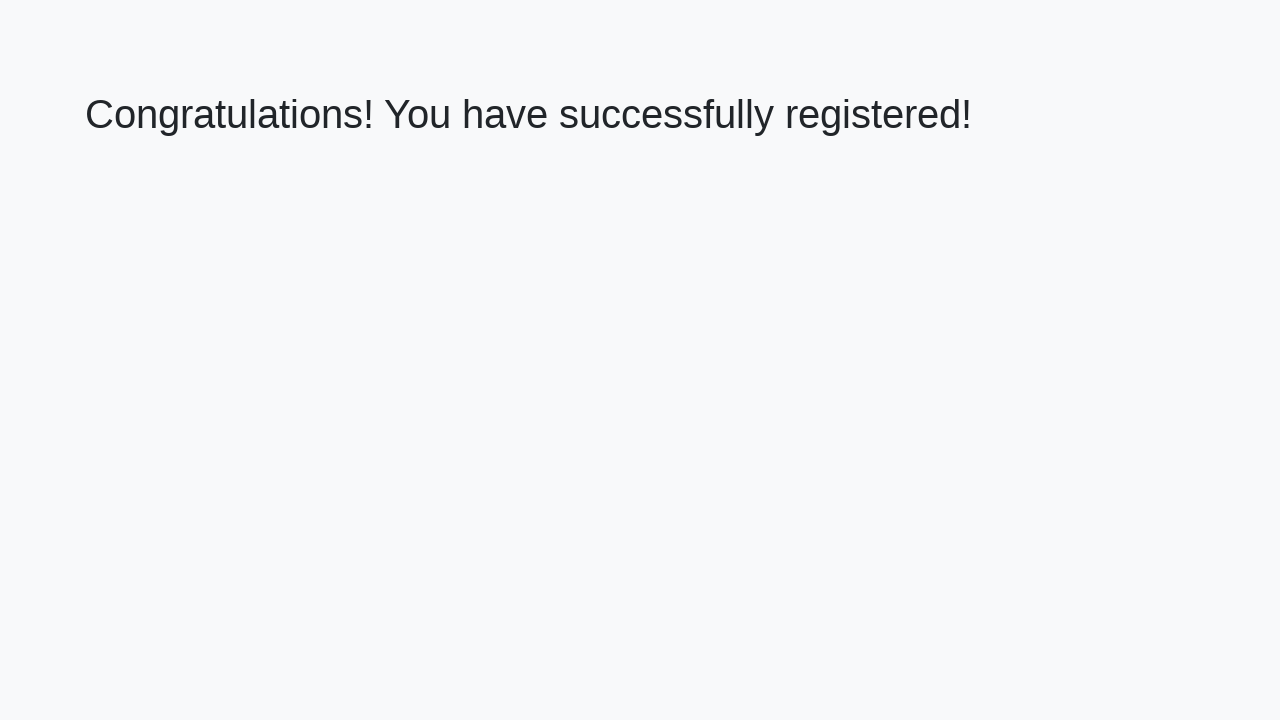

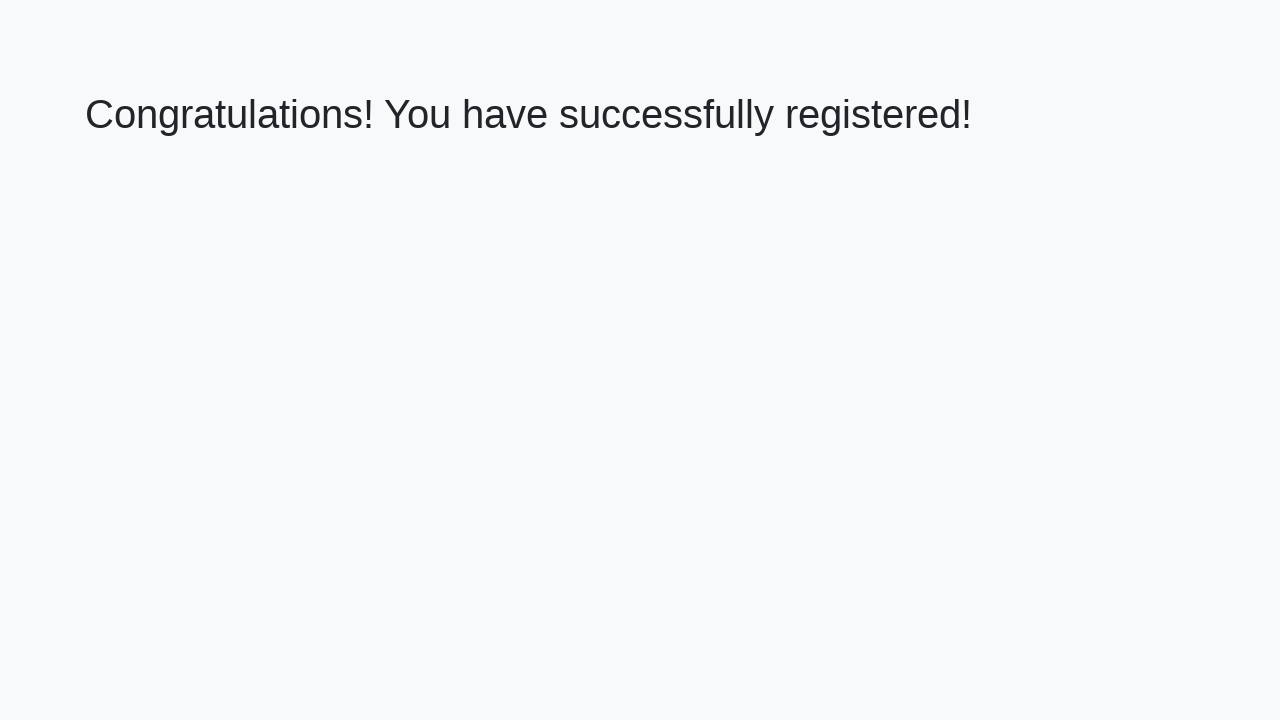